Tests the sortable functionality on DemoQA by attempting to reorder list items using drag and drop actions on a vertical sortable list.

Starting URL: https://demoqa.com/sortable

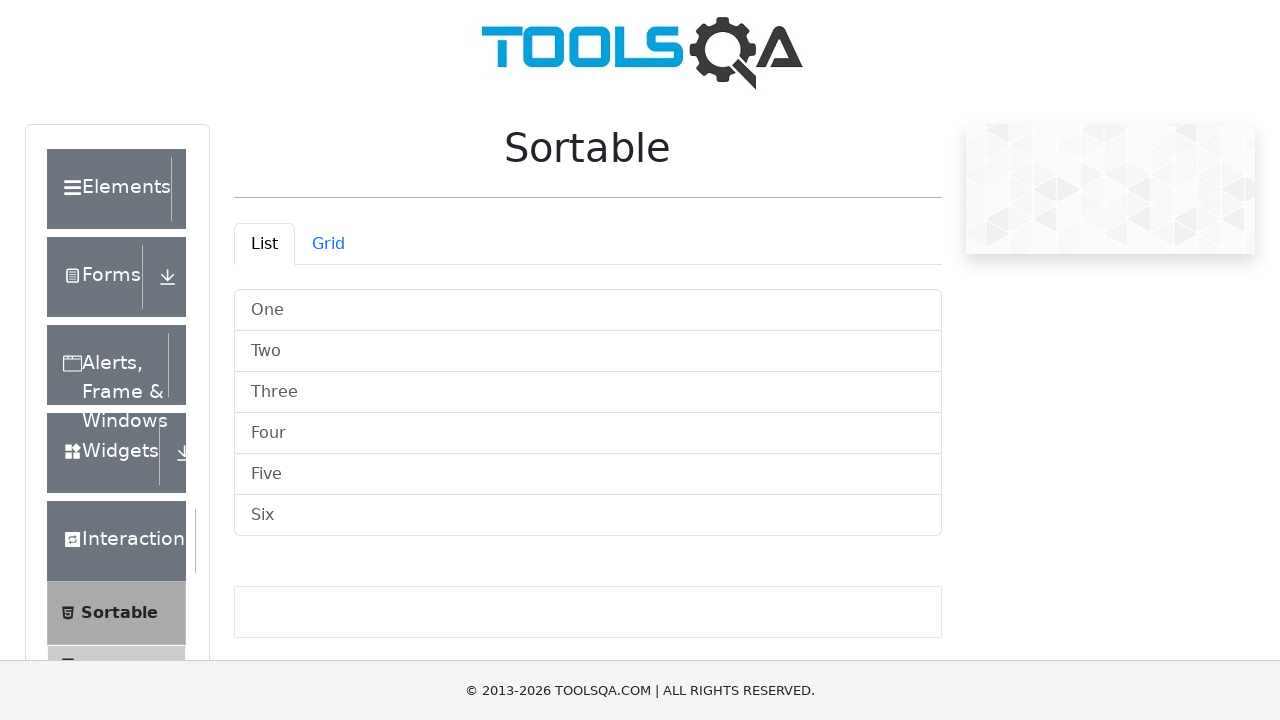

Waited for vertical sortable list container to be visible
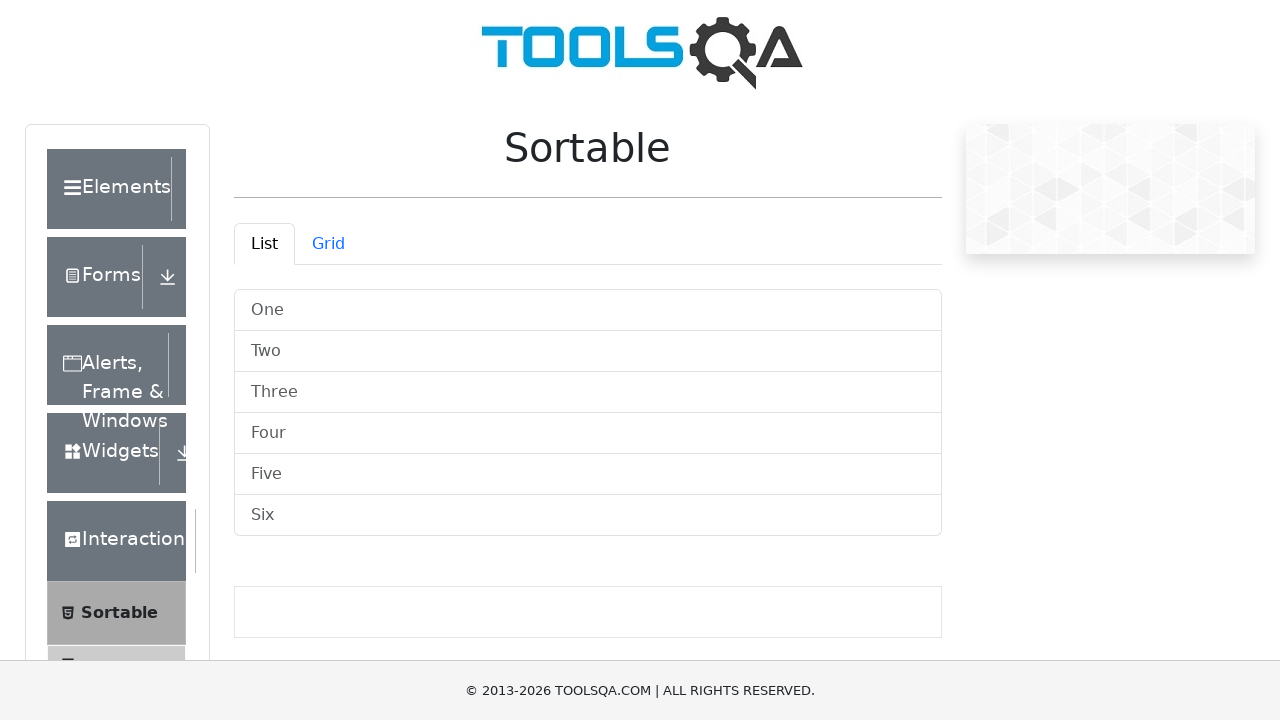

Retrieved all list items from the vertical sortable container
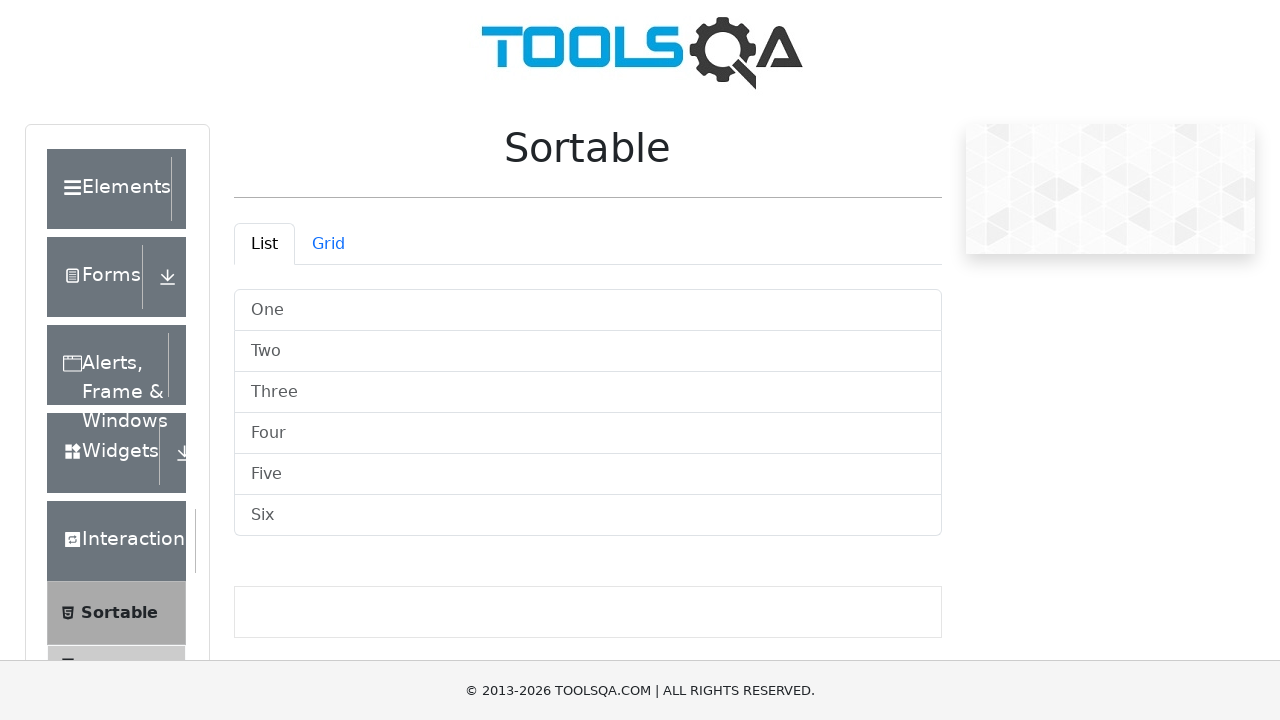

Dragged item at index 5 to index 0 (first position) at (588, 310)
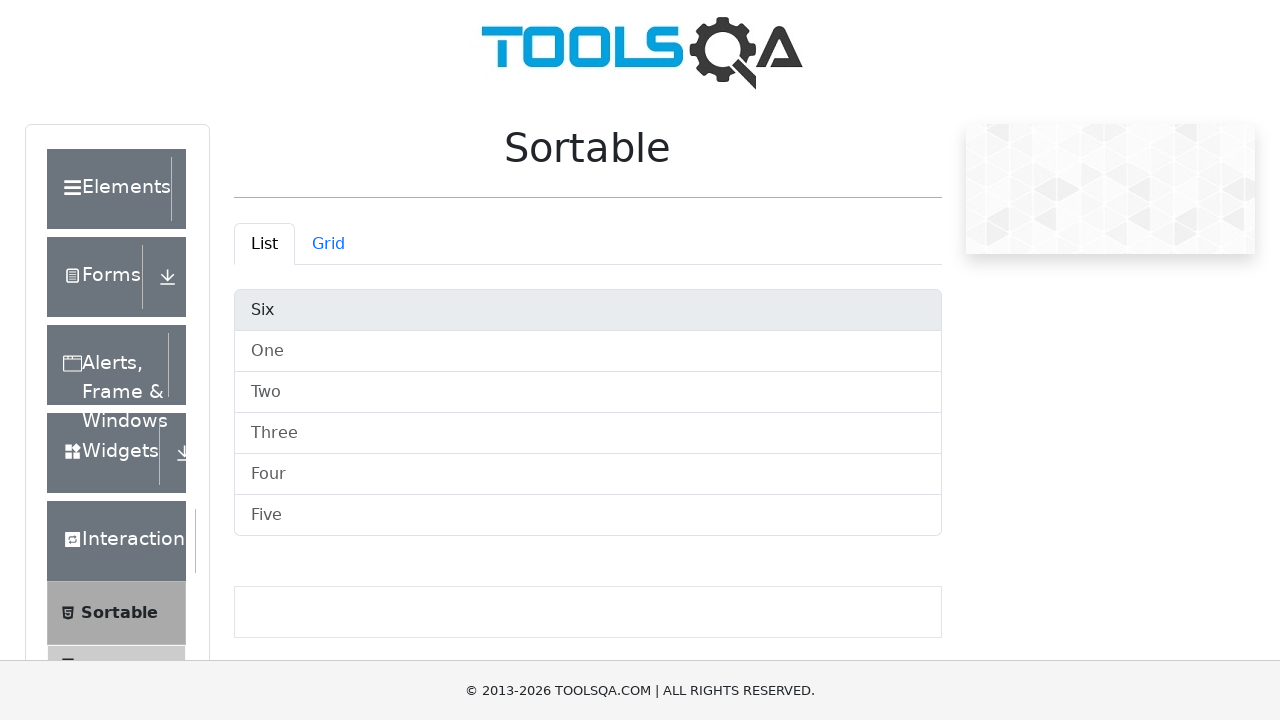

Dragged item at index 5 to index 1 at (588, 352)
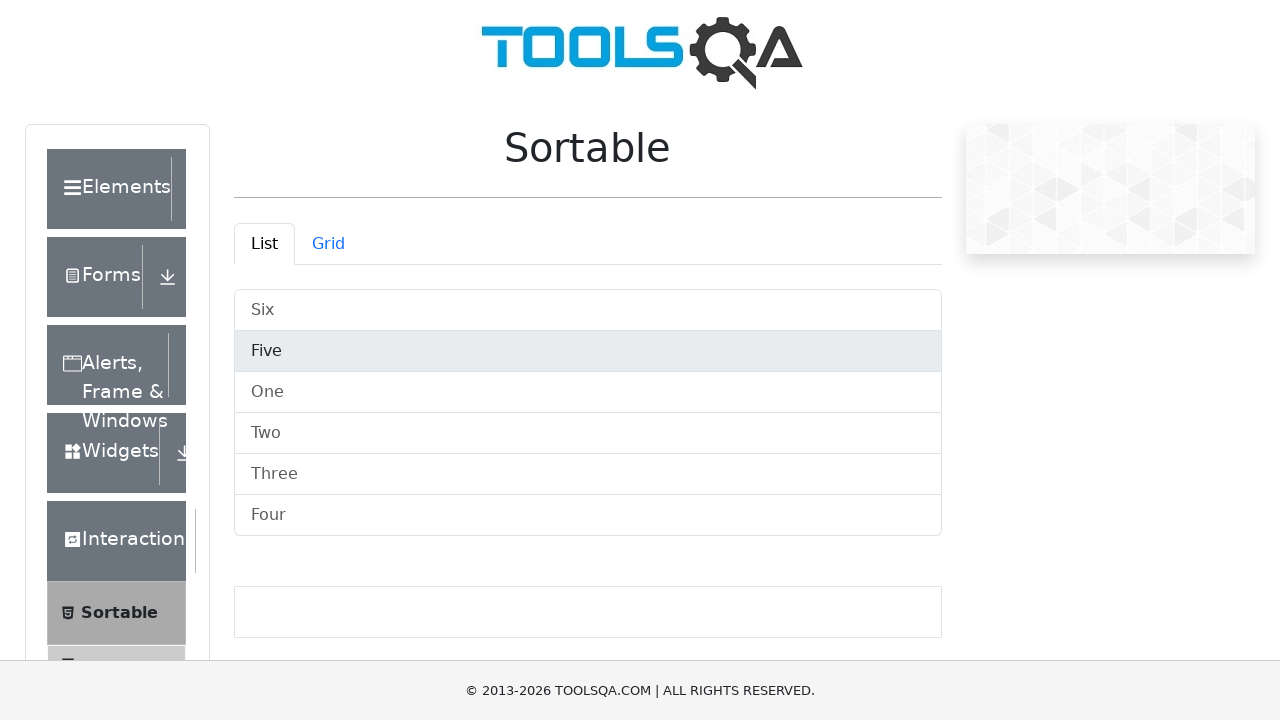

Dragged item at index 5 to index 2 at (588, 392)
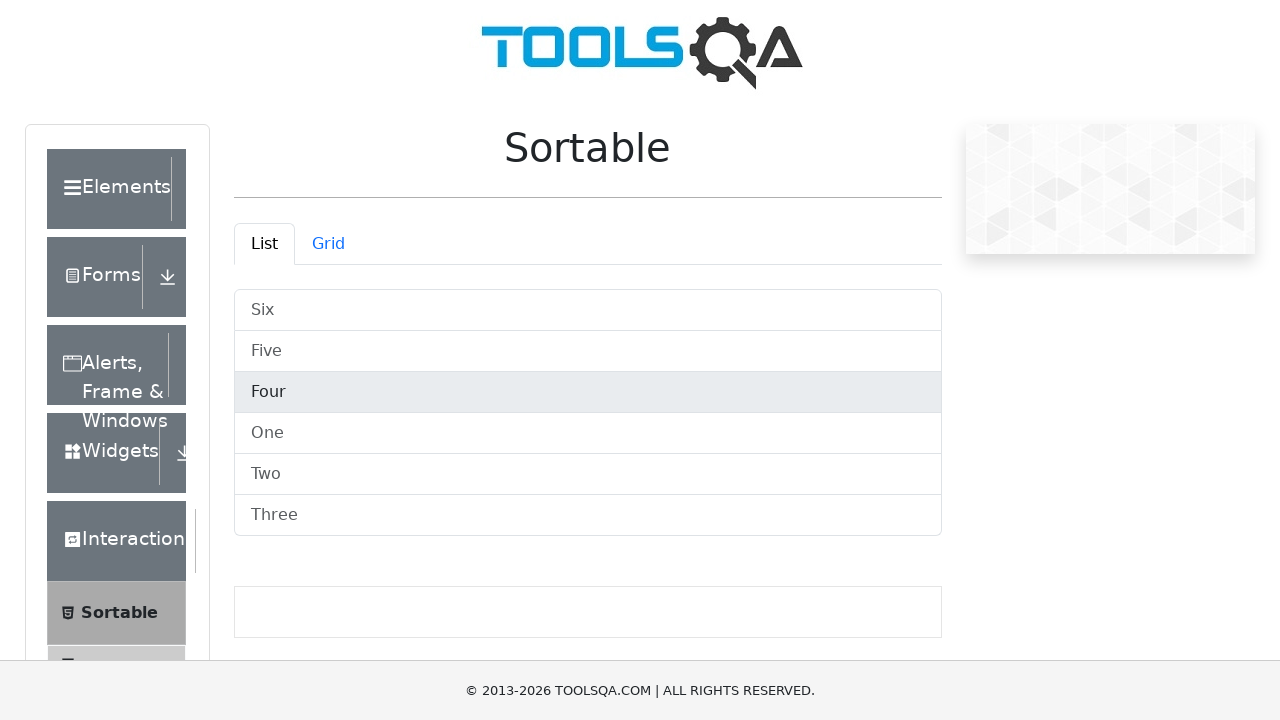

Dragged item at index 5 to index 3 at (588, 434)
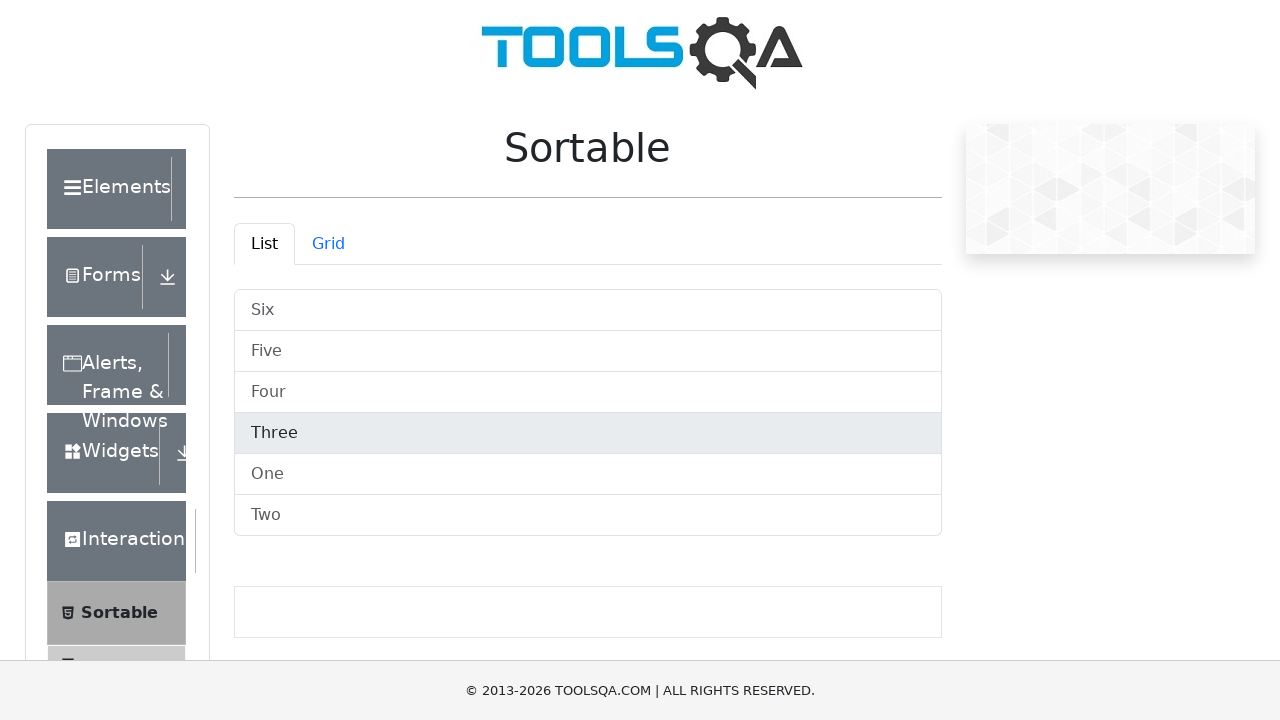

Dragged item at index 5 to index 4 at (588, 474)
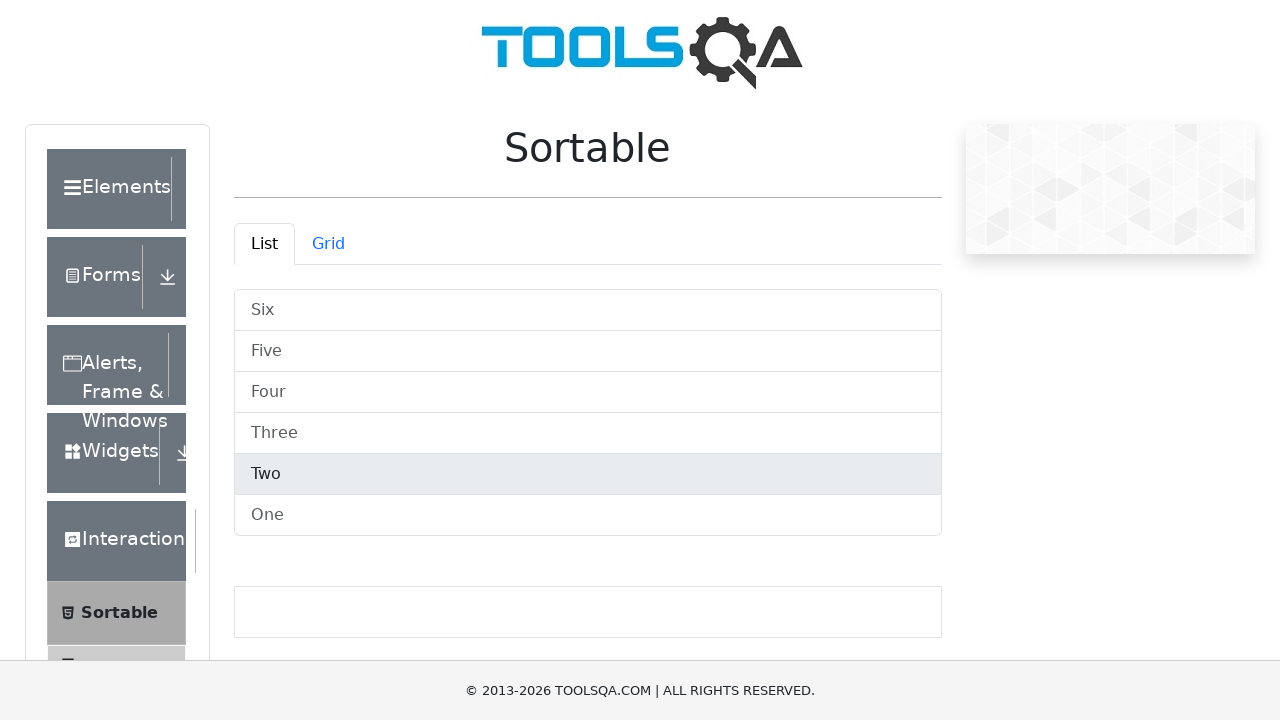

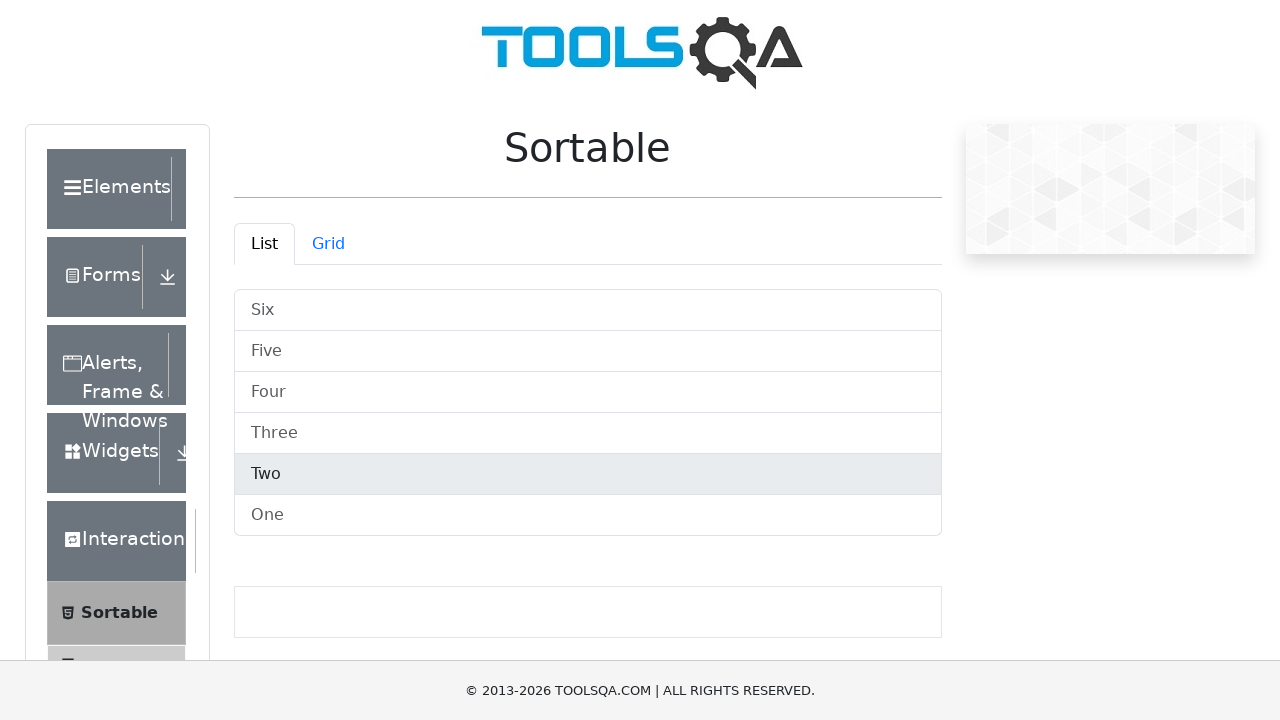